Tests that a todo item is removed when edited to an empty string

Starting URL: https://demo.playwright.dev/todomvc

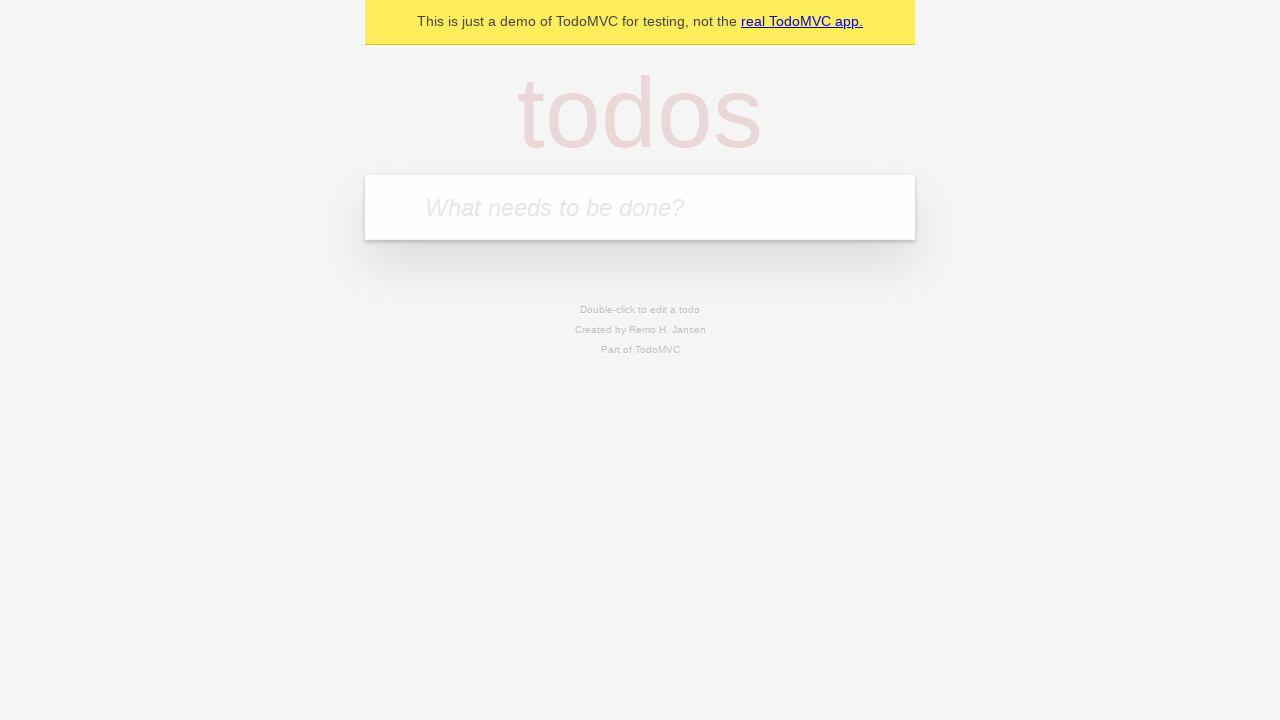

Filled todo input with 'buy some cheese' on internal:attr=[placeholder="What needs to be done?"i]
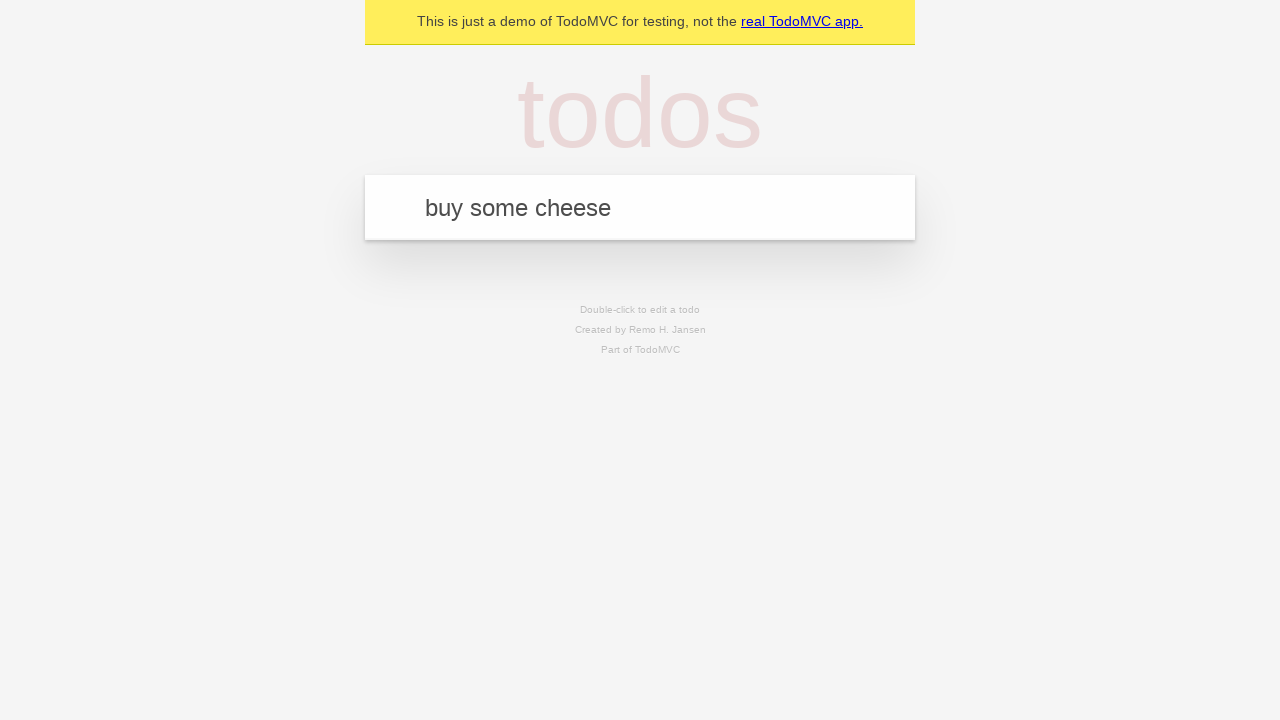

Pressed Enter to add first todo on internal:attr=[placeholder="What needs to be done?"i]
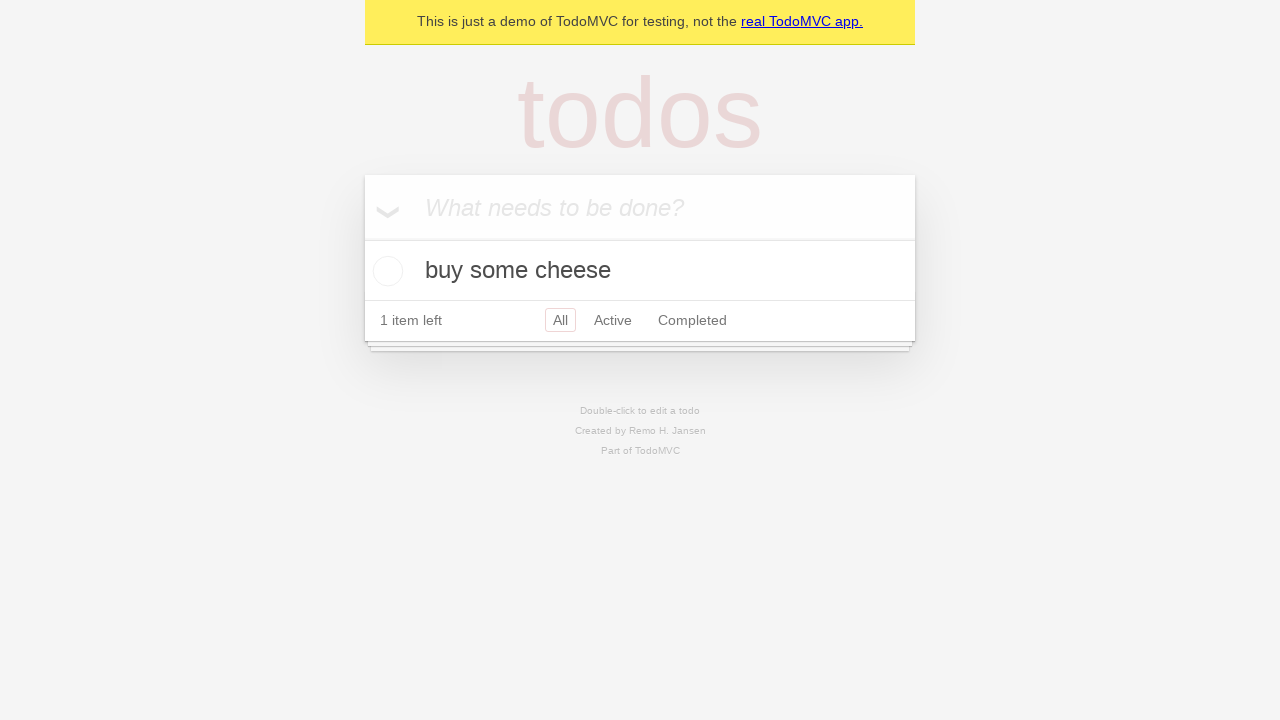

Filled todo input with 'feed the cat' on internal:attr=[placeholder="What needs to be done?"i]
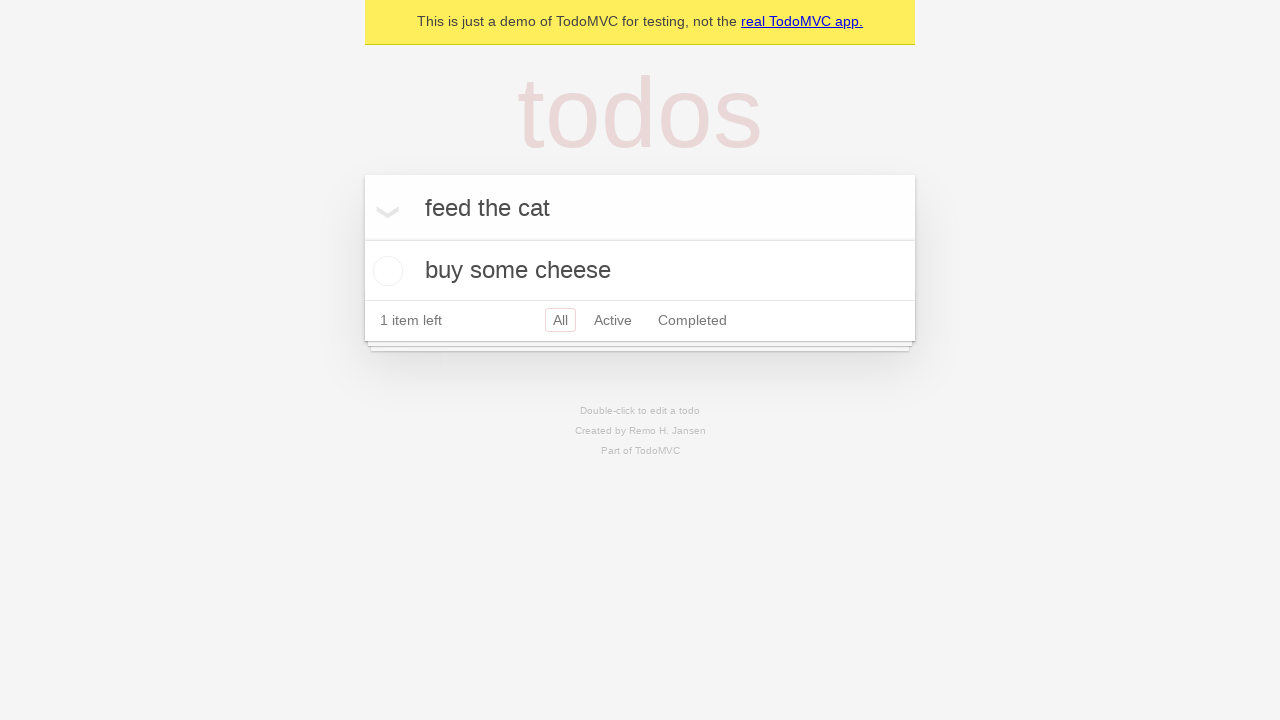

Pressed Enter to add second todo on internal:attr=[placeholder="What needs to be done?"i]
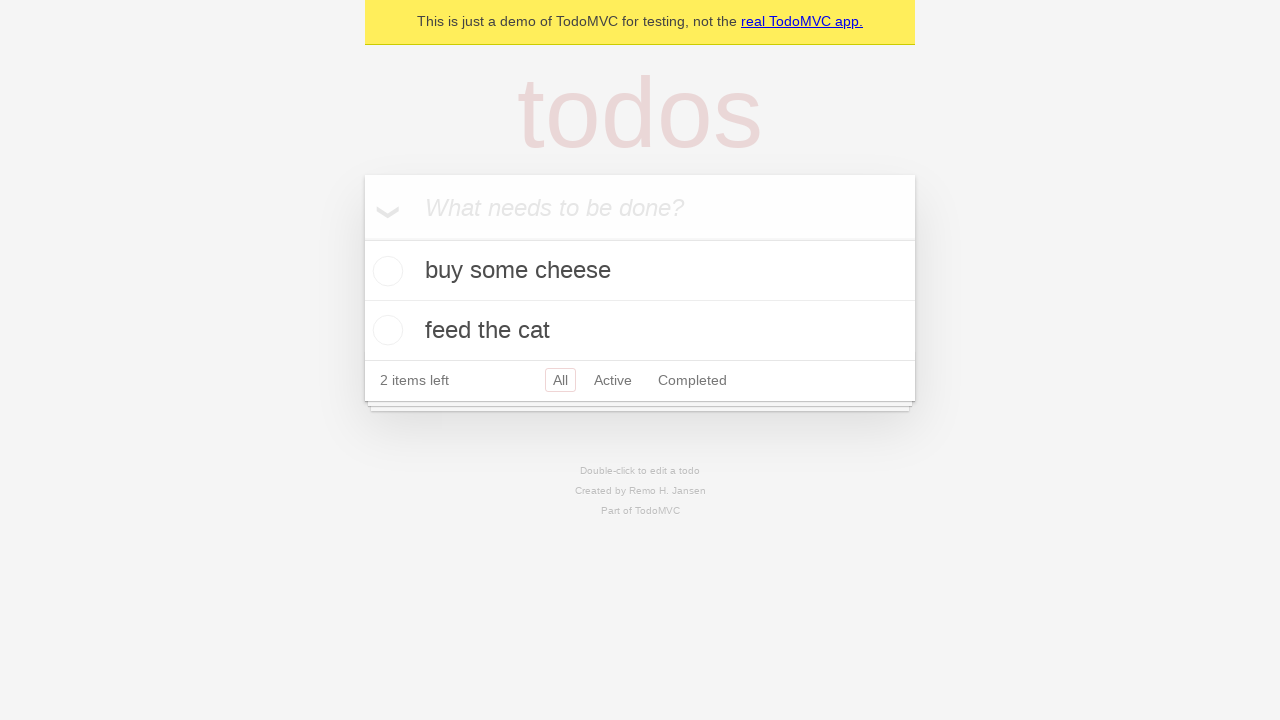

Filled todo input with 'book a doctors appointment' on internal:attr=[placeholder="What needs to be done?"i]
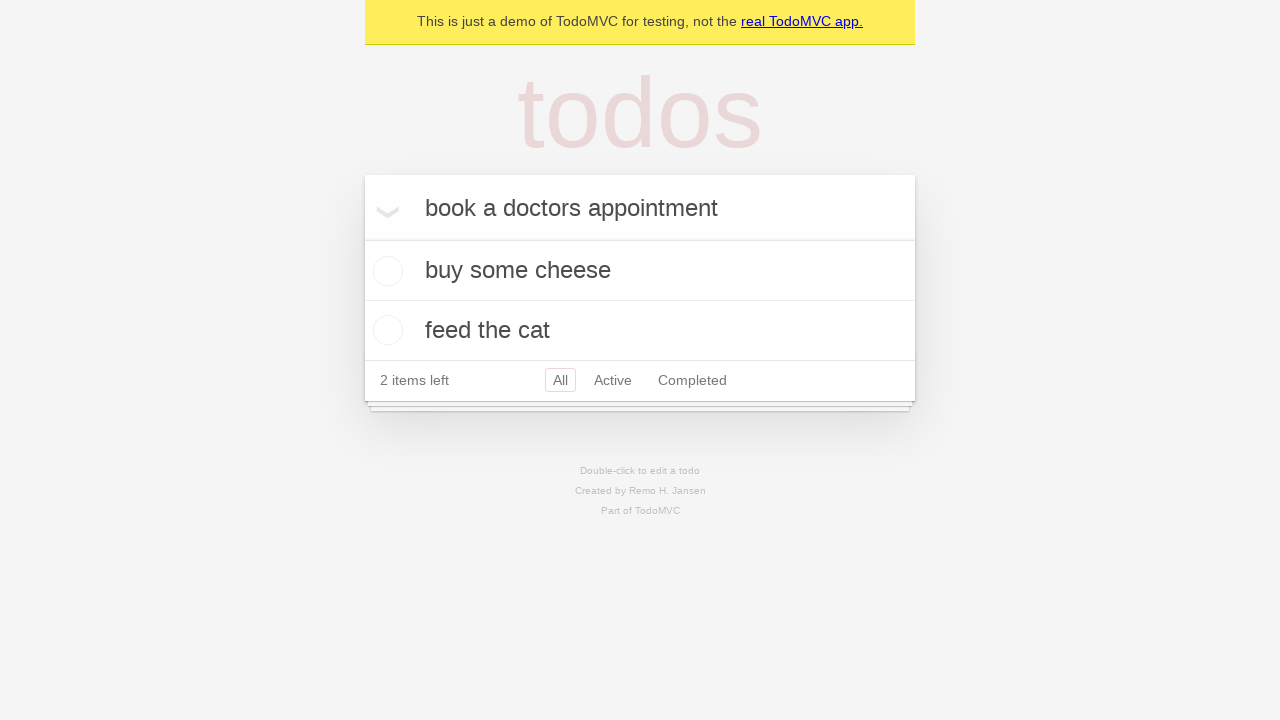

Pressed Enter to add third todo on internal:attr=[placeholder="What needs to be done?"i]
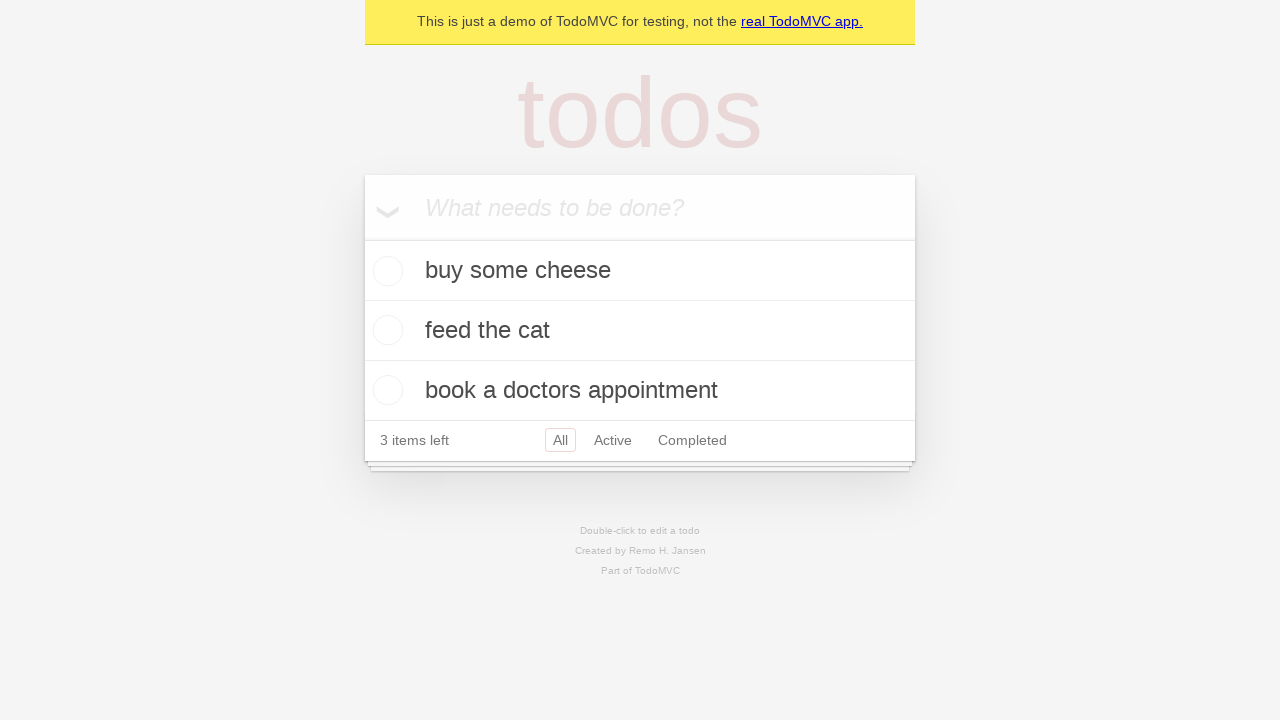

Double-clicked second todo item to enter edit mode at (640, 331) on internal:testid=[data-testid="todo-item"s] >> nth=1
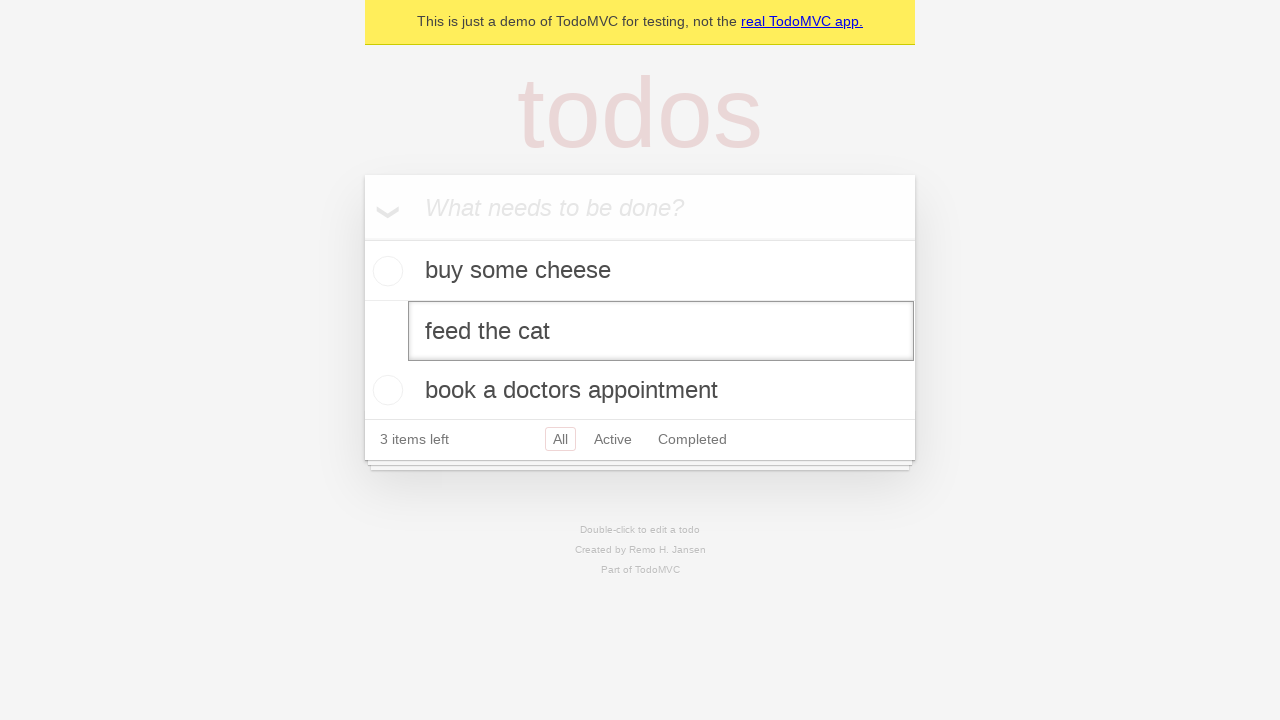

Cleared text in edit field for second todo on internal:testid=[data-testid="todo-item"s] >> nth=1 >> internal:role=textbox[nam
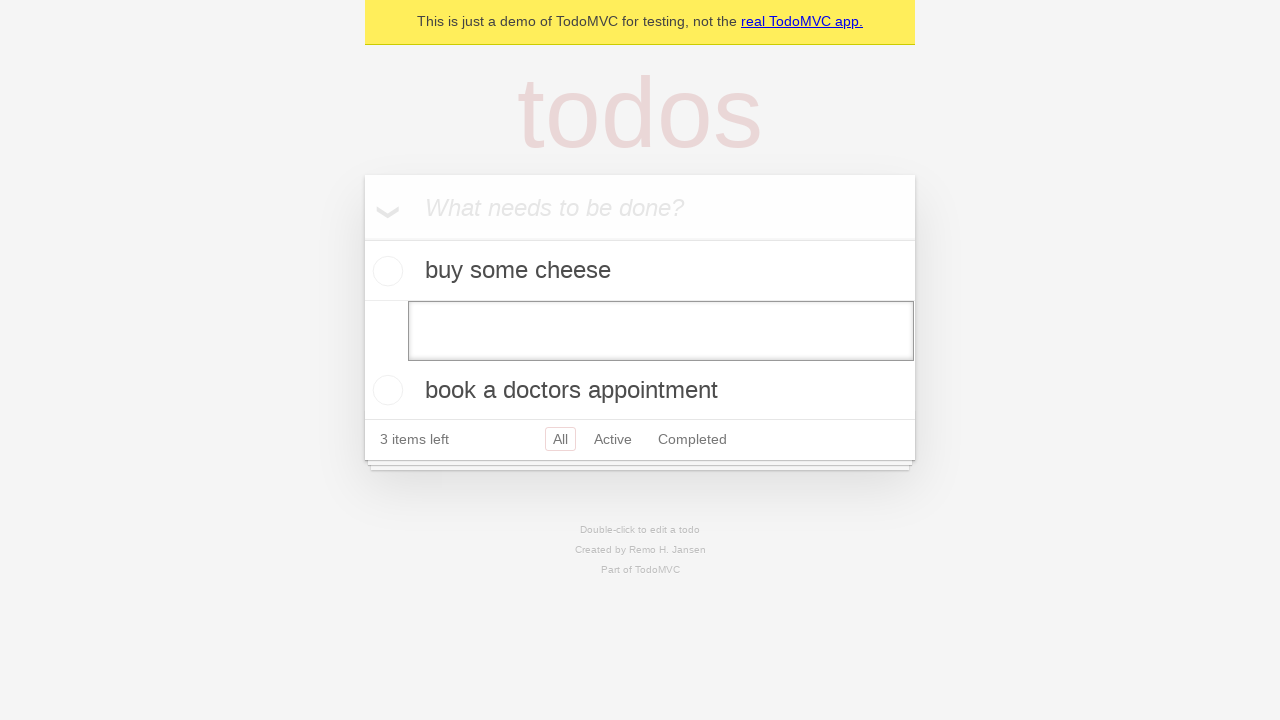

Pressed Enter to confirm deletion of todo with empty text on internal:testid=[data-testid="todo-item"s] >> nth=1 >> internal:role=textbox[nam
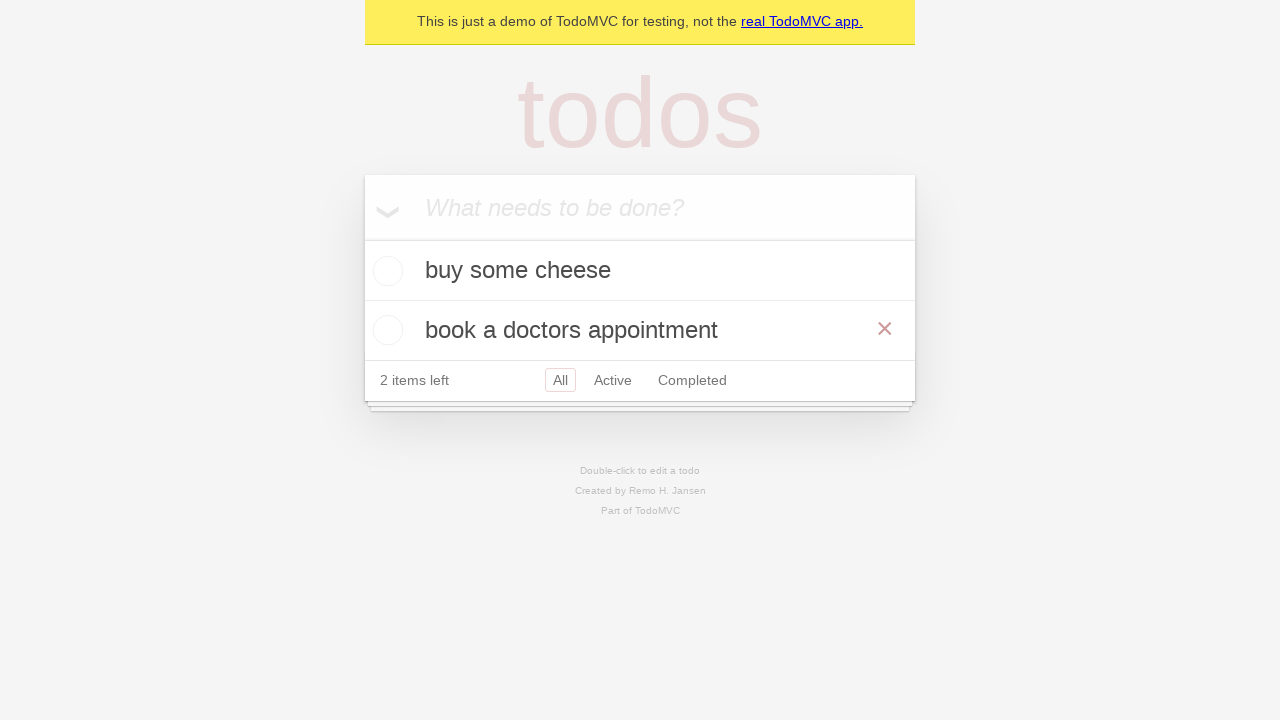

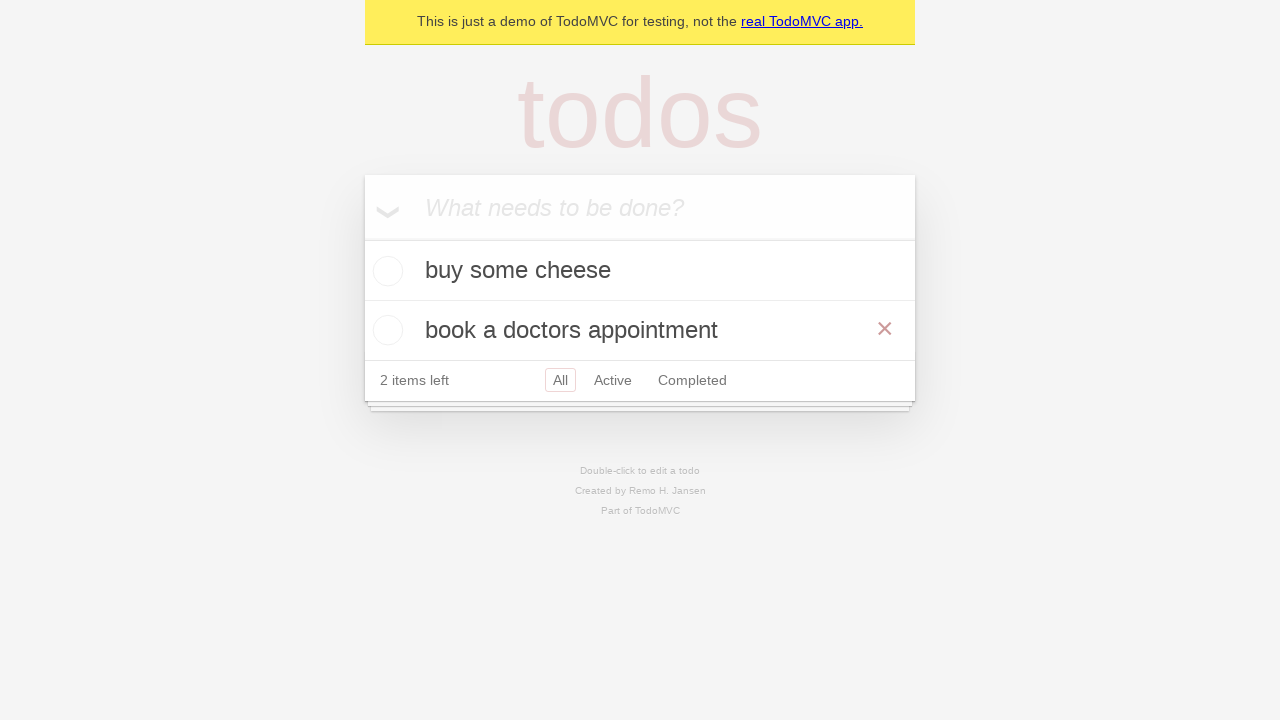